Tests page scrolling functionality by scrolling down and up on the Selenium documentation website

Starting URL: https://www.selenium.dev/

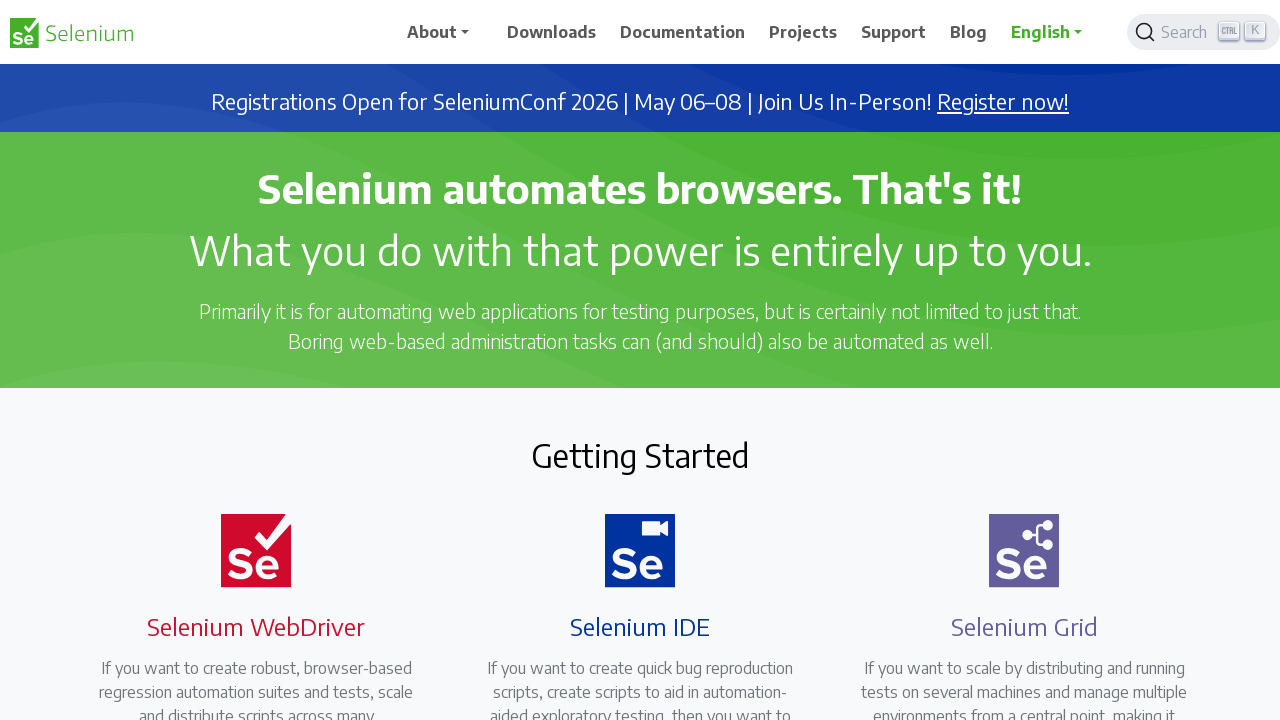

Scrolled down by 1000 pixels
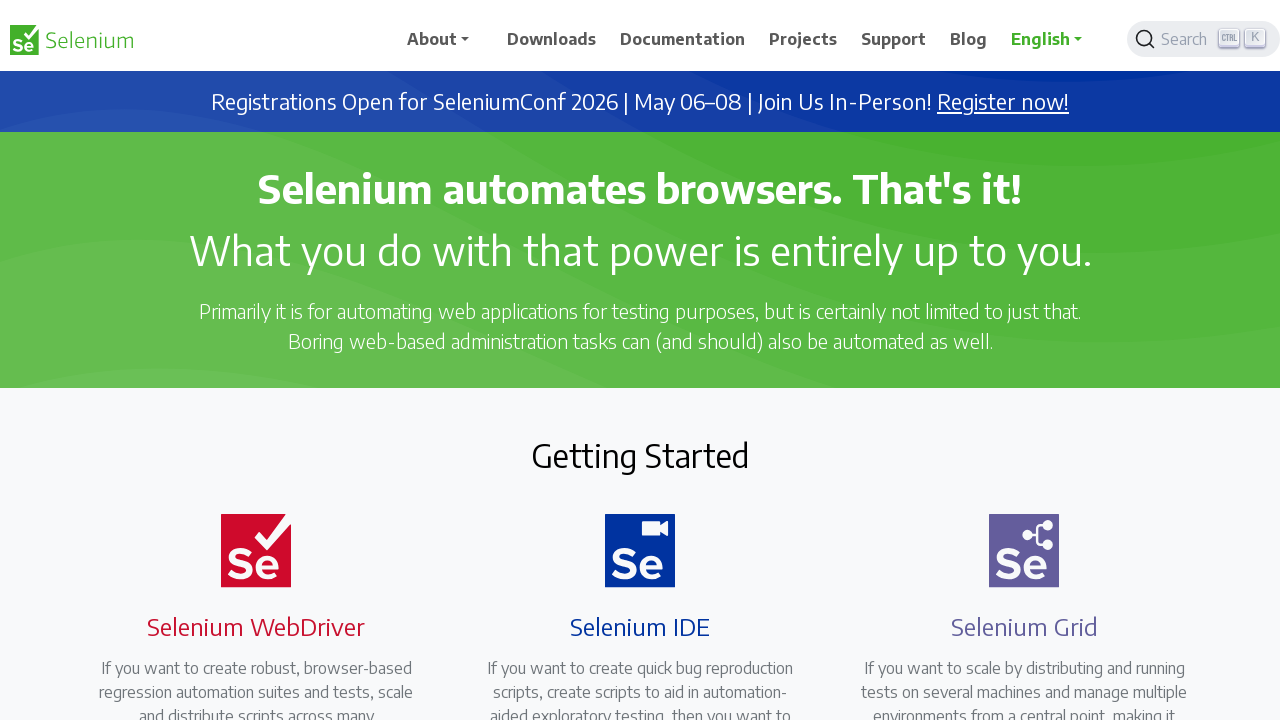

Waited 2 seconds after scrolling down
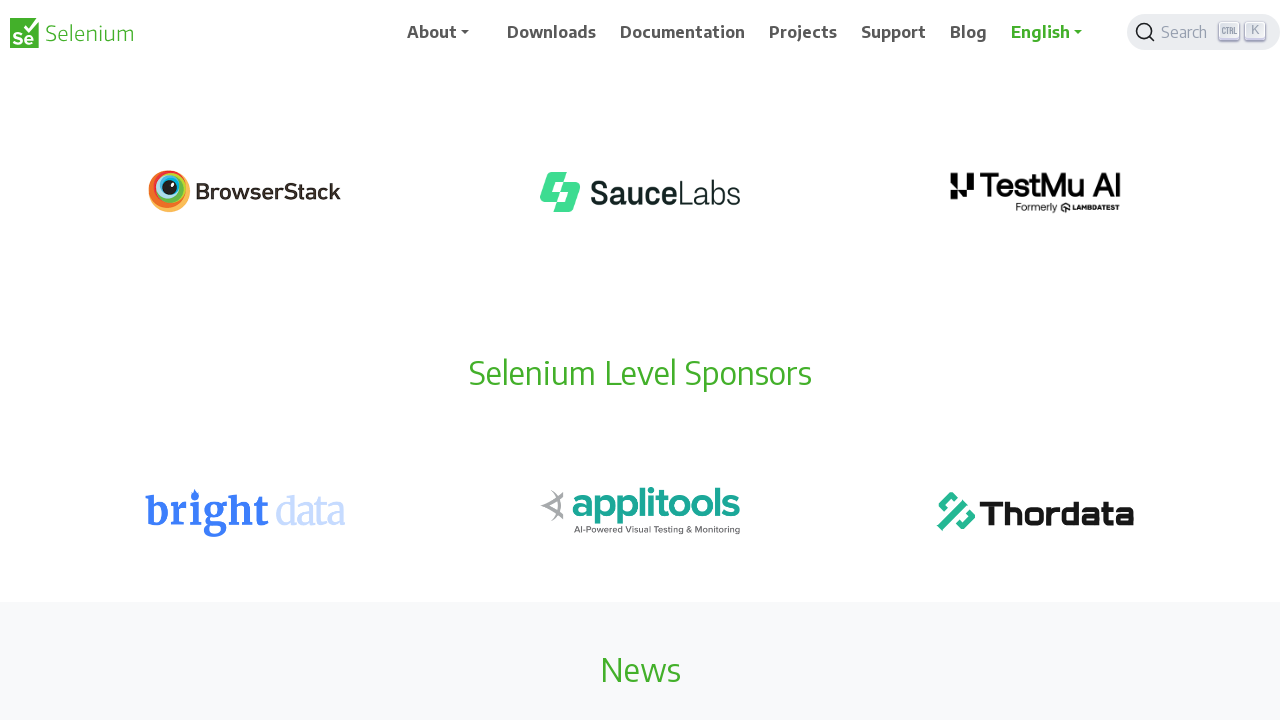

Scrolled down by 1000 pixels
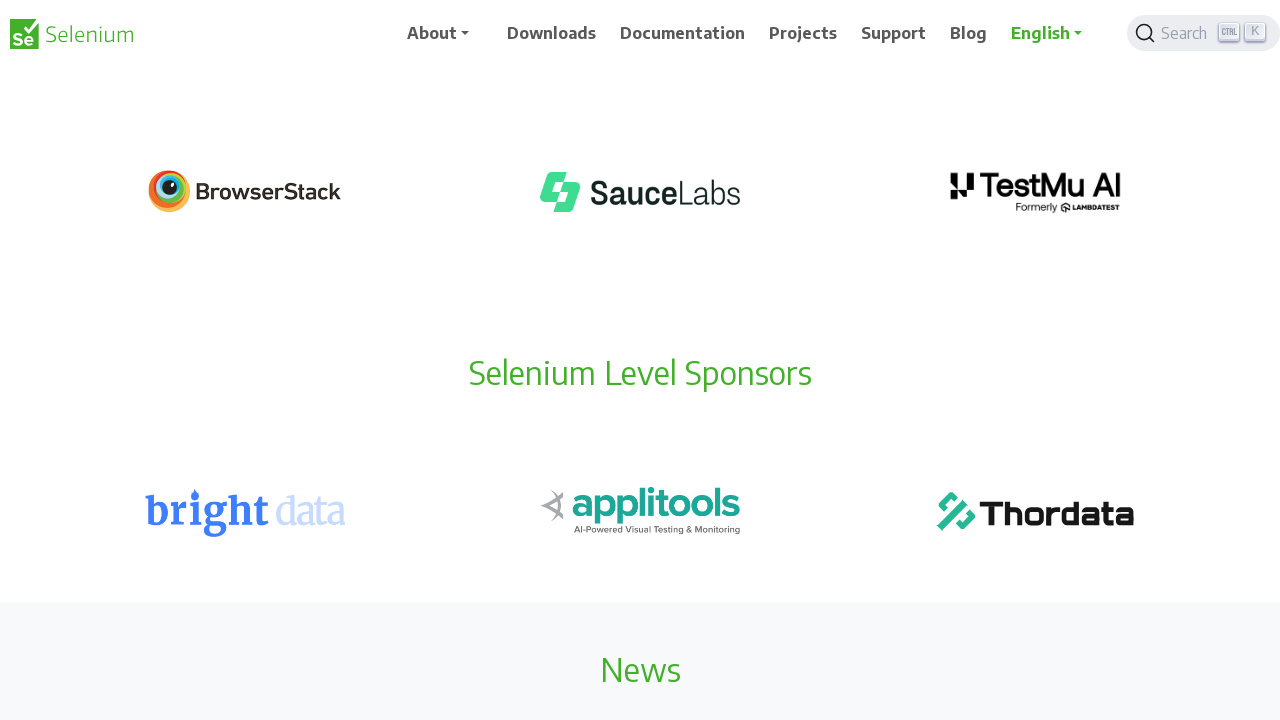

Waited 2 seconds after scrolling down
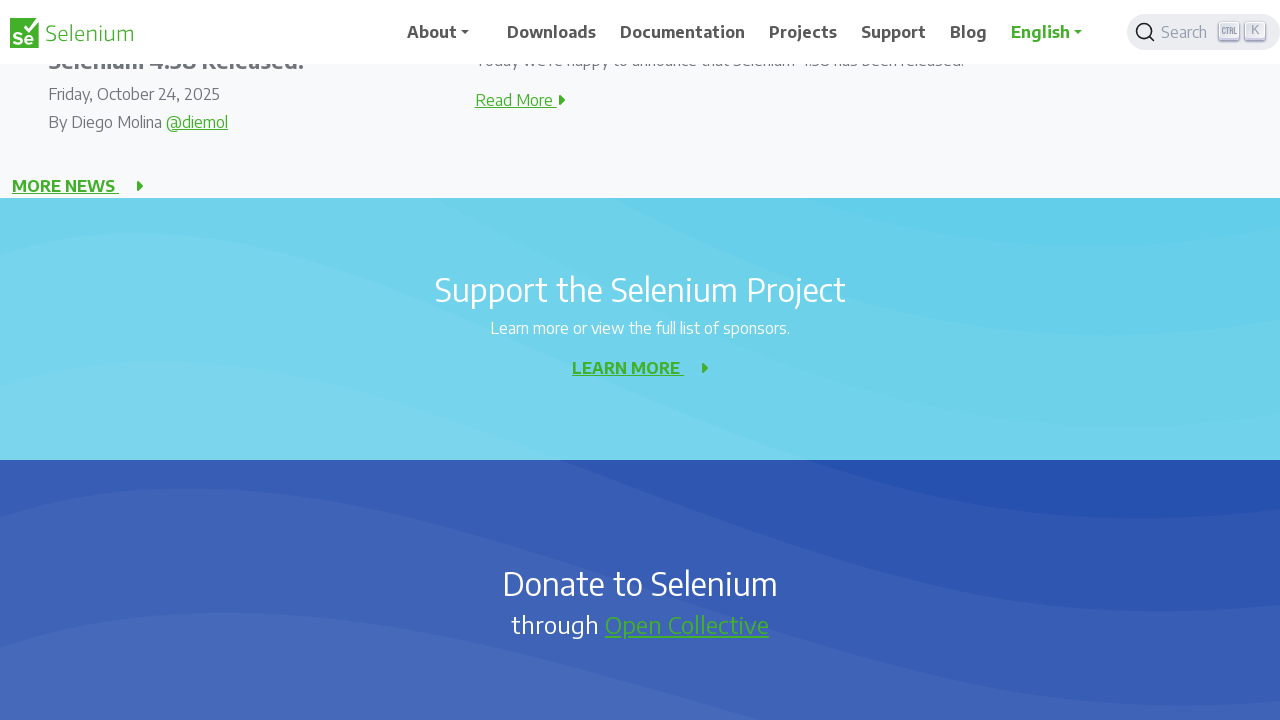

Scrolled up by 1000 pixels
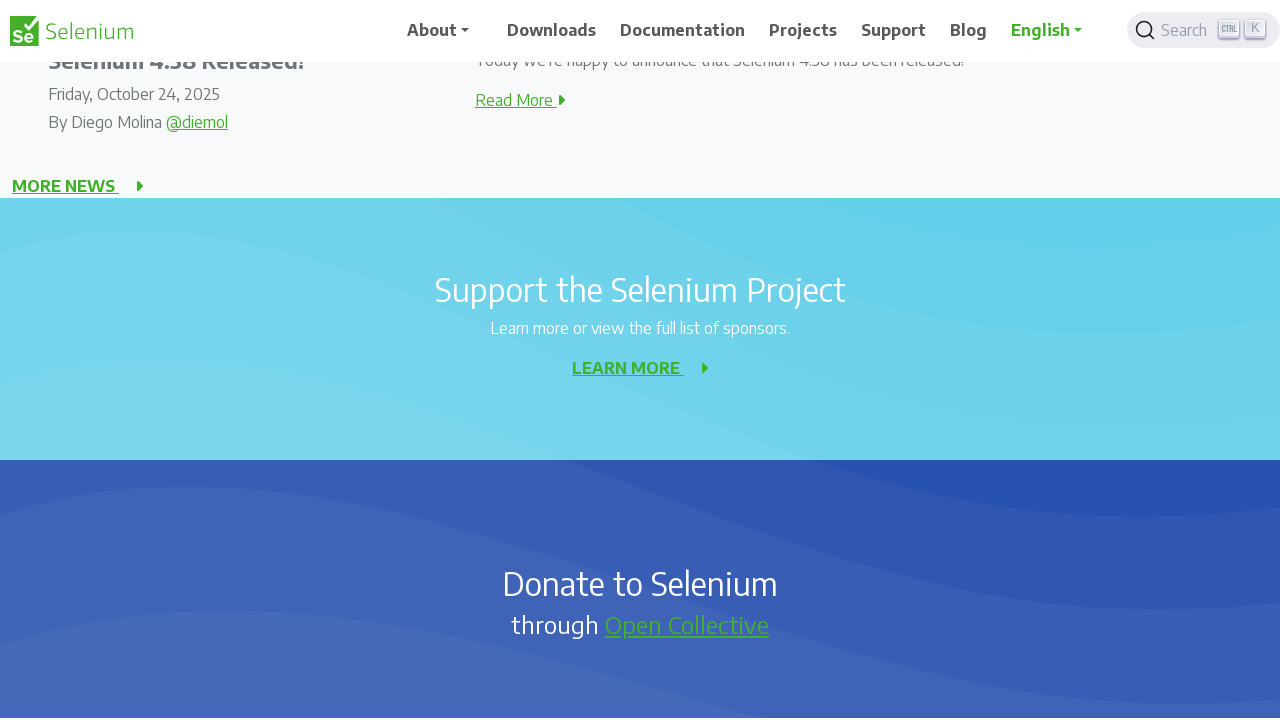

Waited 2 seconds after scrolling up
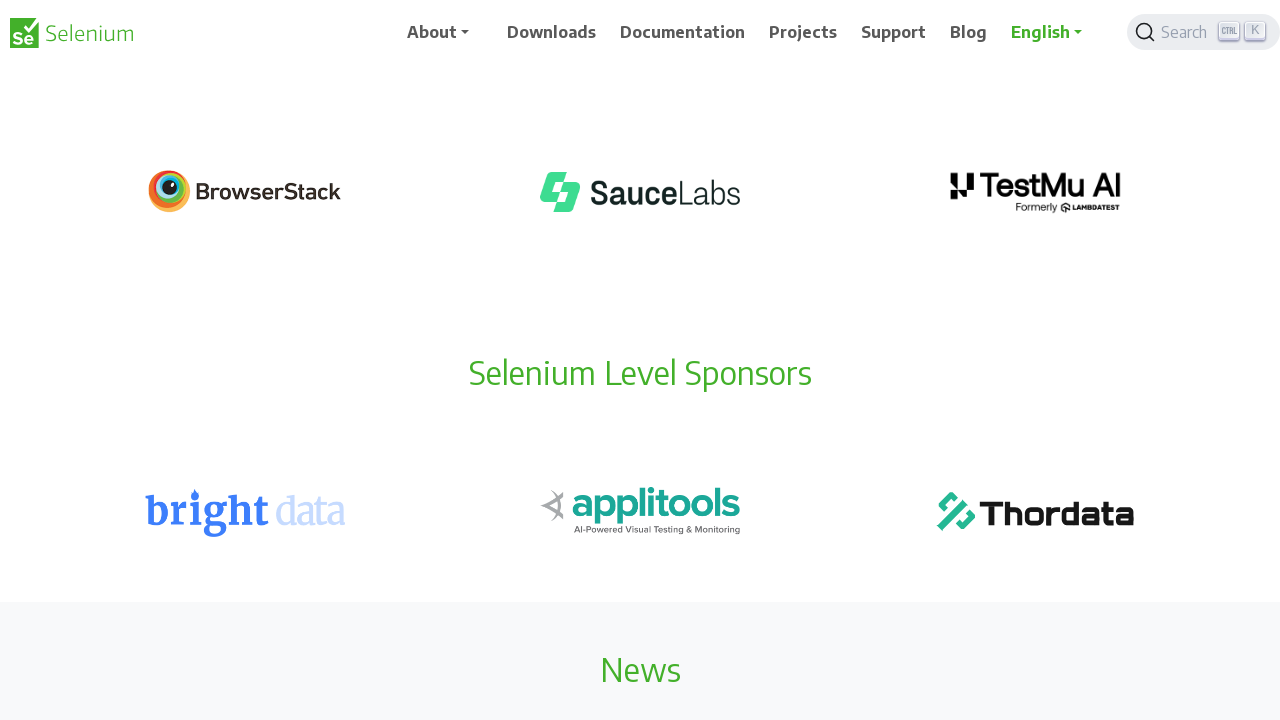

Scrolled up by 1000 pixels
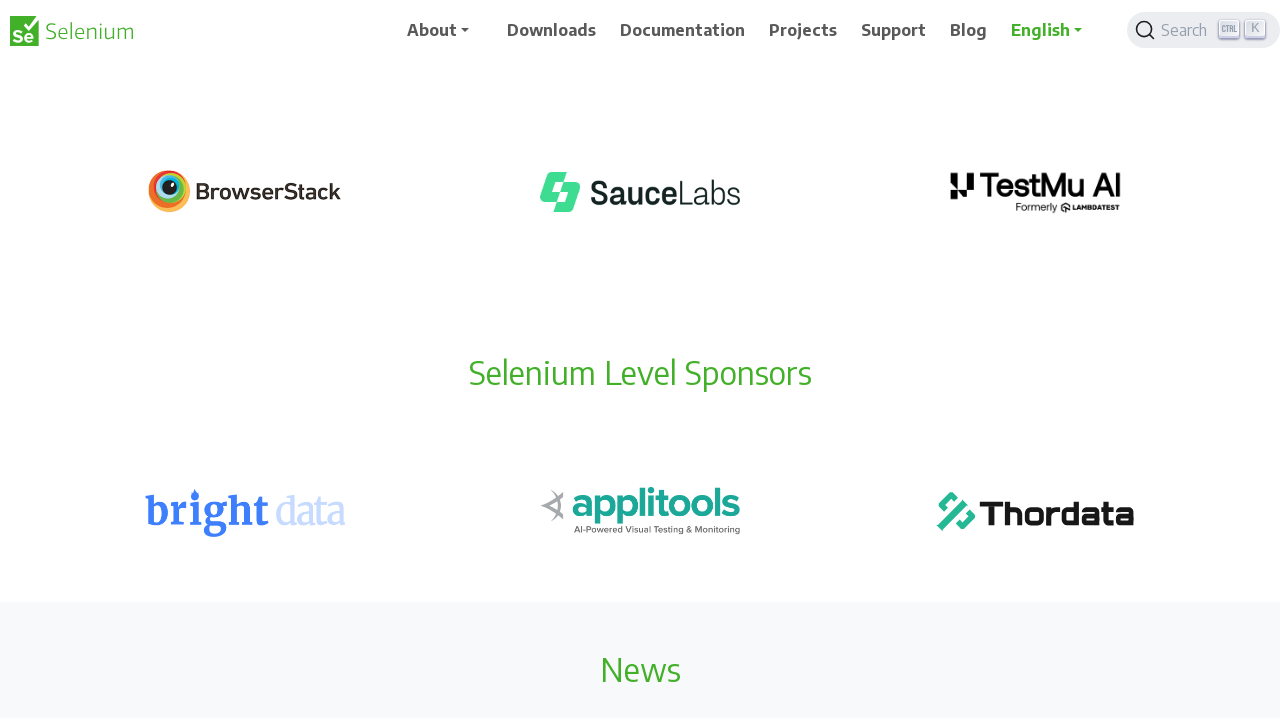

Waited 2 seconds after scrolling up
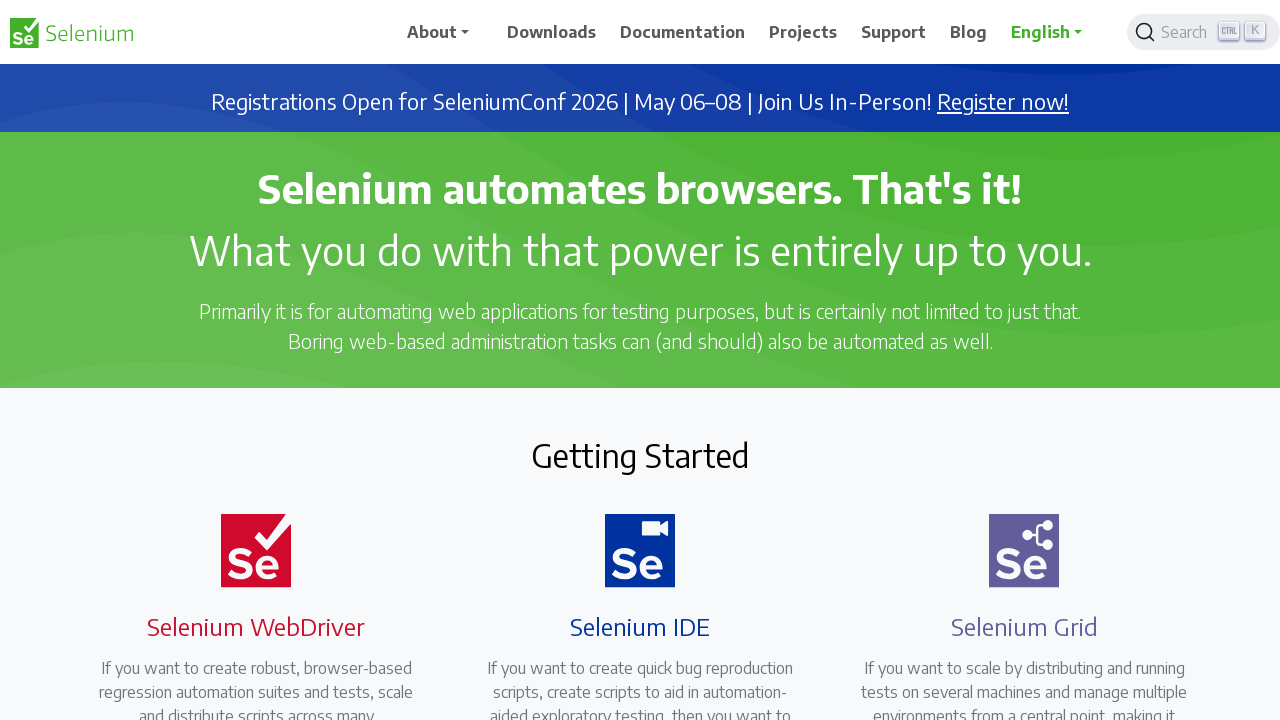

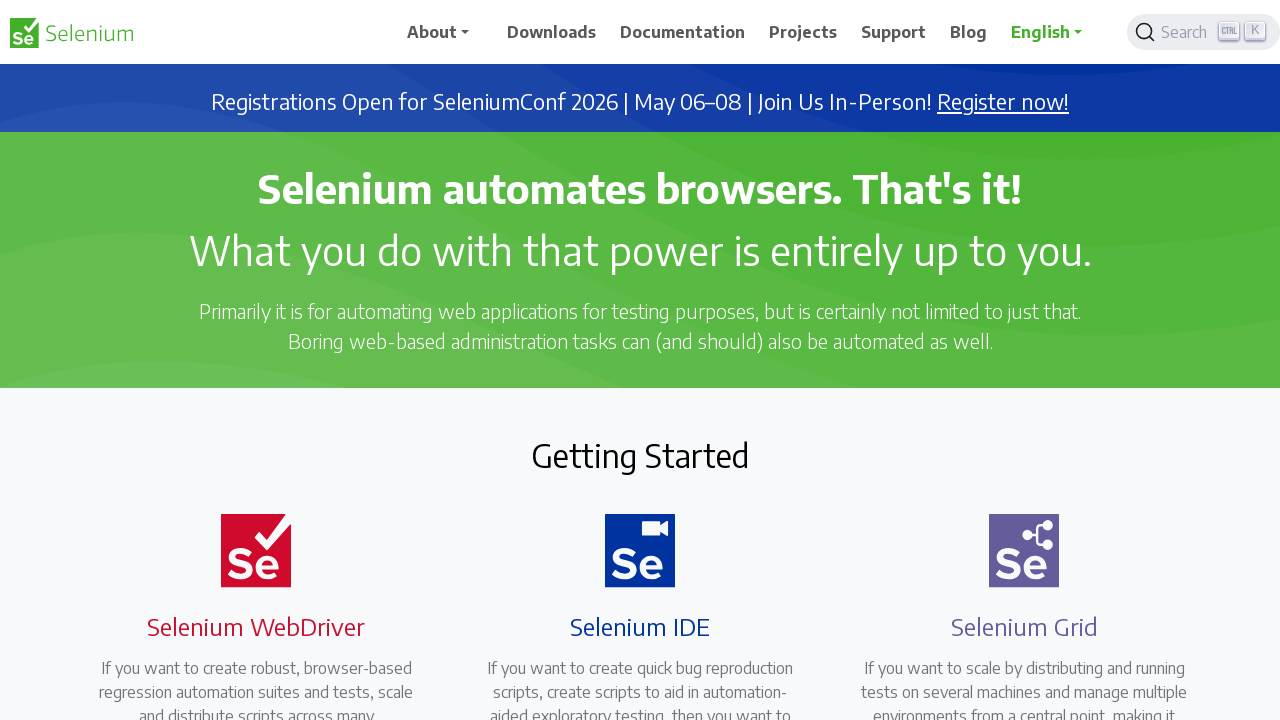